Tests dynamic controls page with explicit waits - clicks Remove button, waits for and verifies "It's gone!" message, then clicks Add button and verifies "It's back!" message.

Starting URL: https://the-internet.herokuapp.com/dynamic_controls

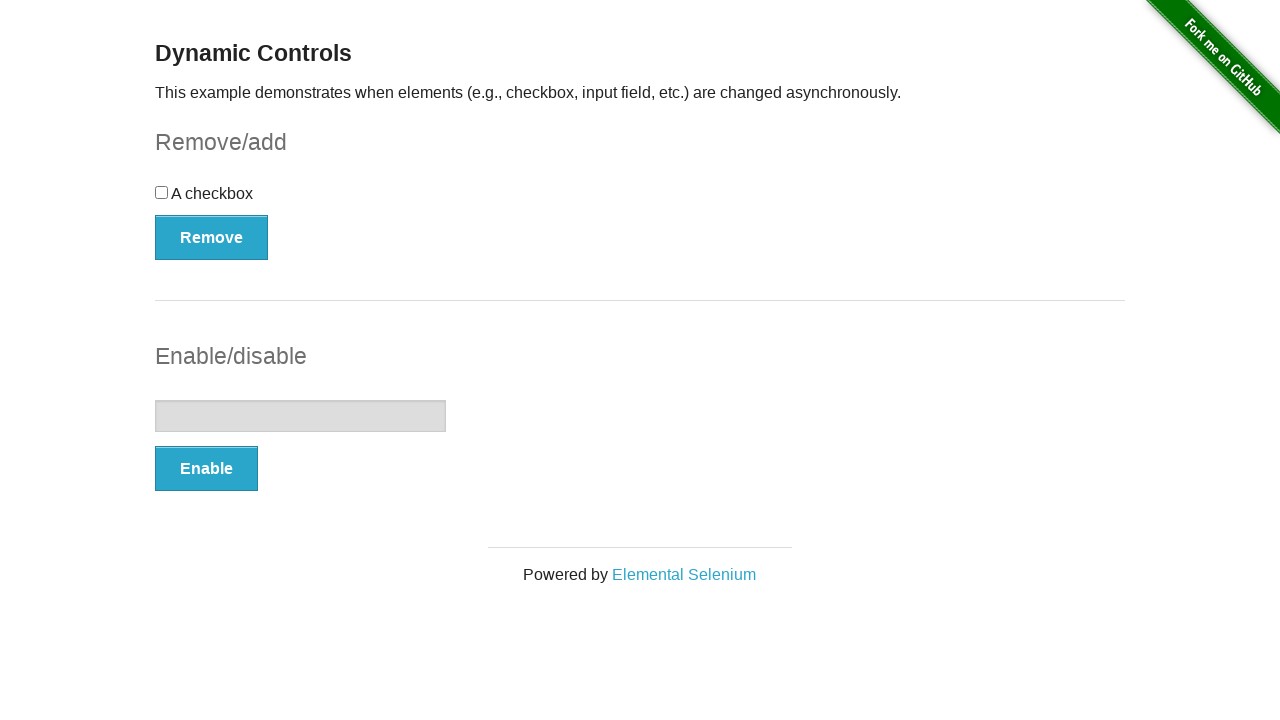

Clicked Remove button at (212, 237) on xpath=//*[text()='Remove']
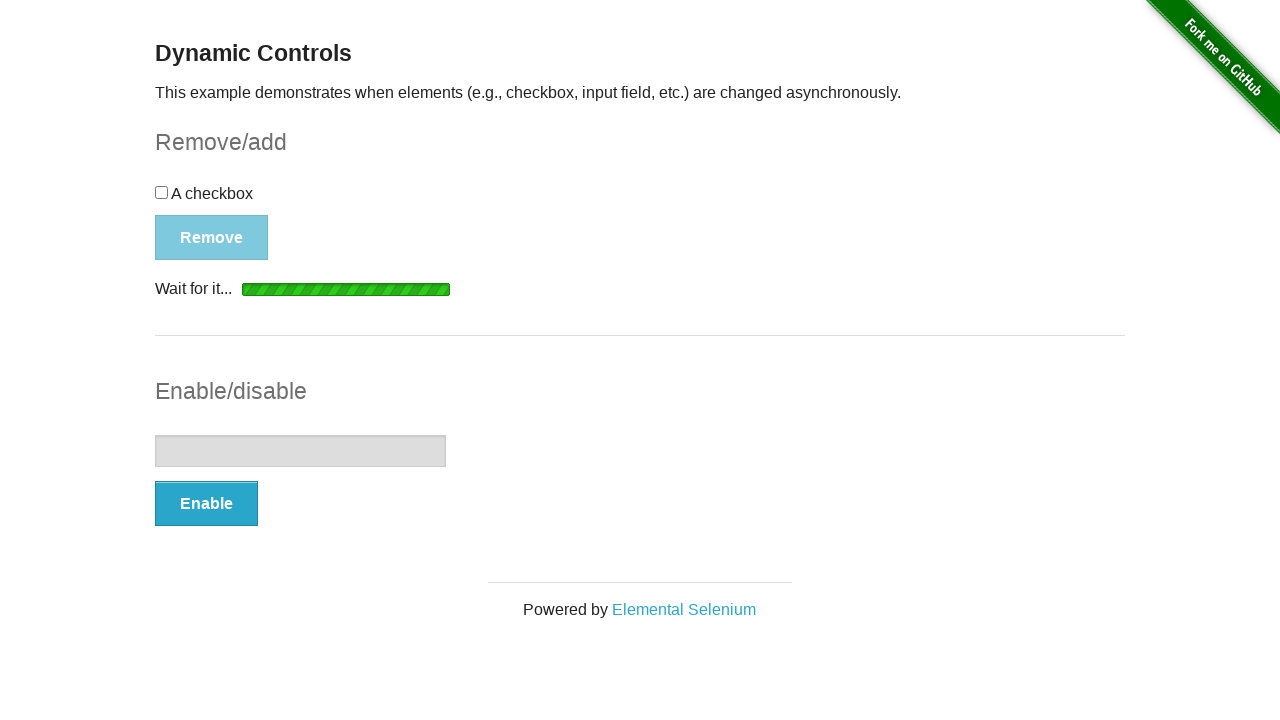

Waited for 'It's gone!' message to be visible
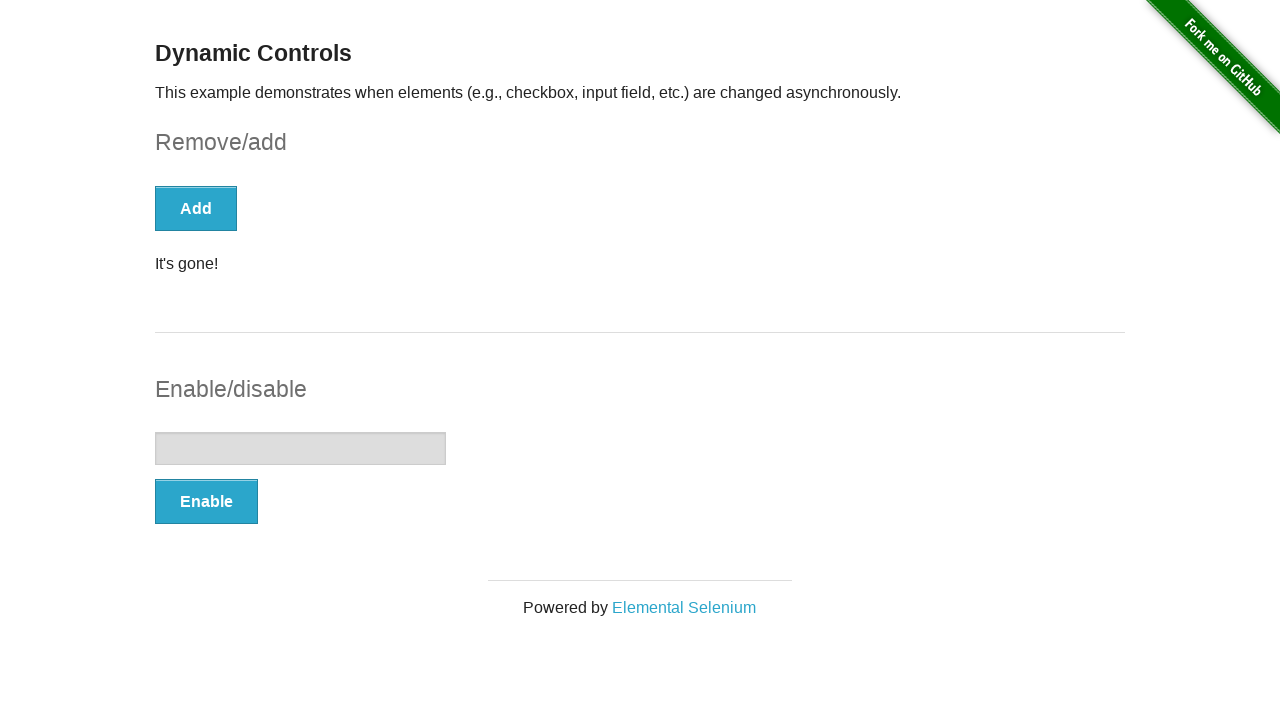

Verified 'It's gone!' message is visible
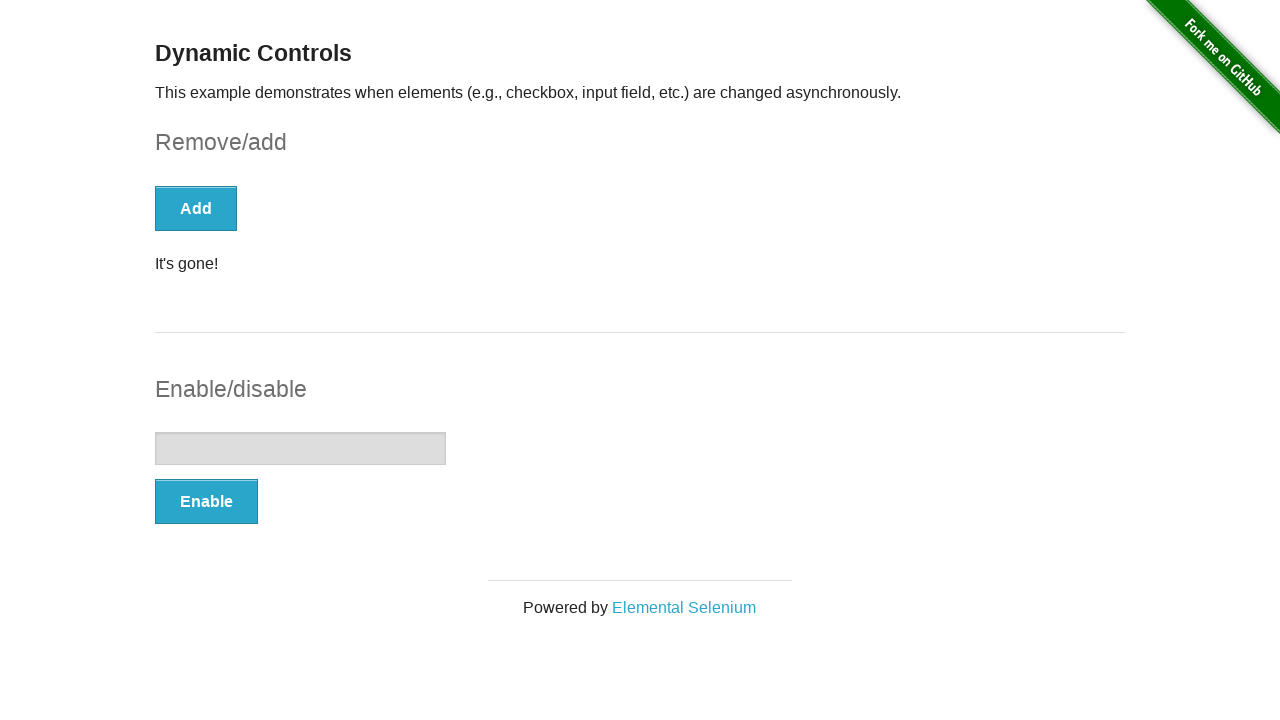

Clicked Add button at (196, 208) on xpath=//*[text()='Add']
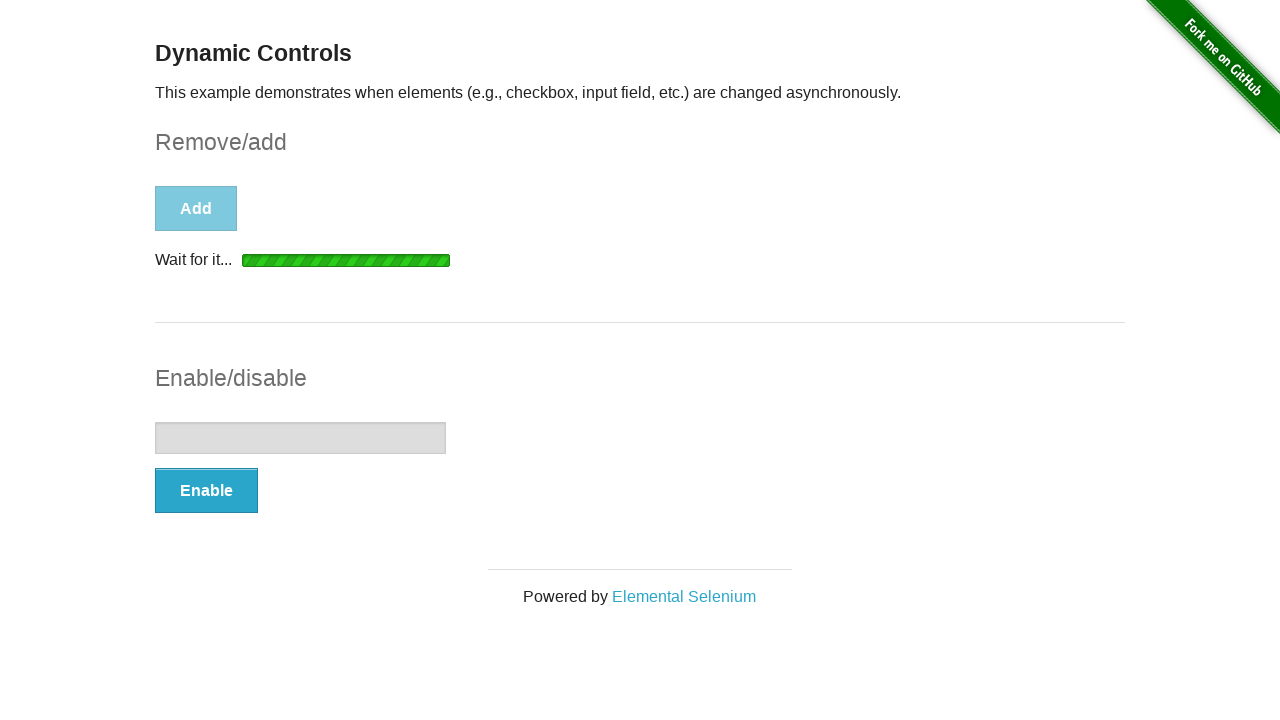

Waited for 'It's back!' message to be visible
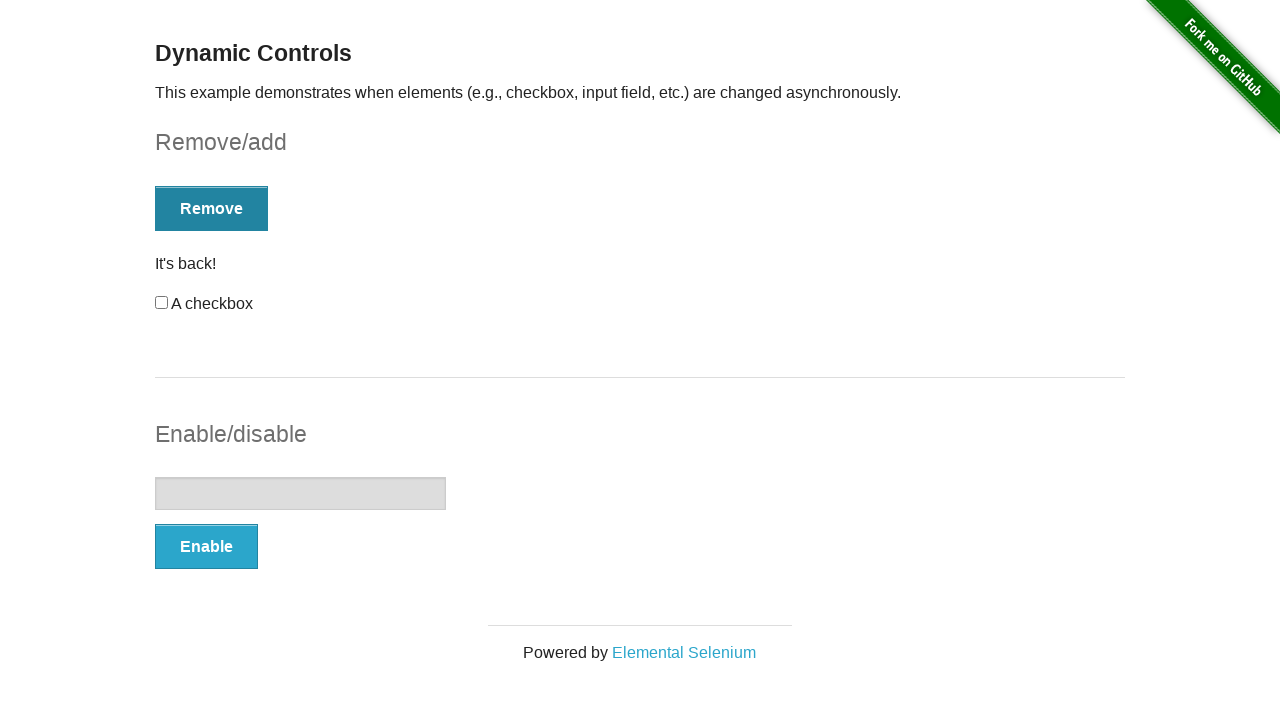

Verified 'It's back!' message is visible
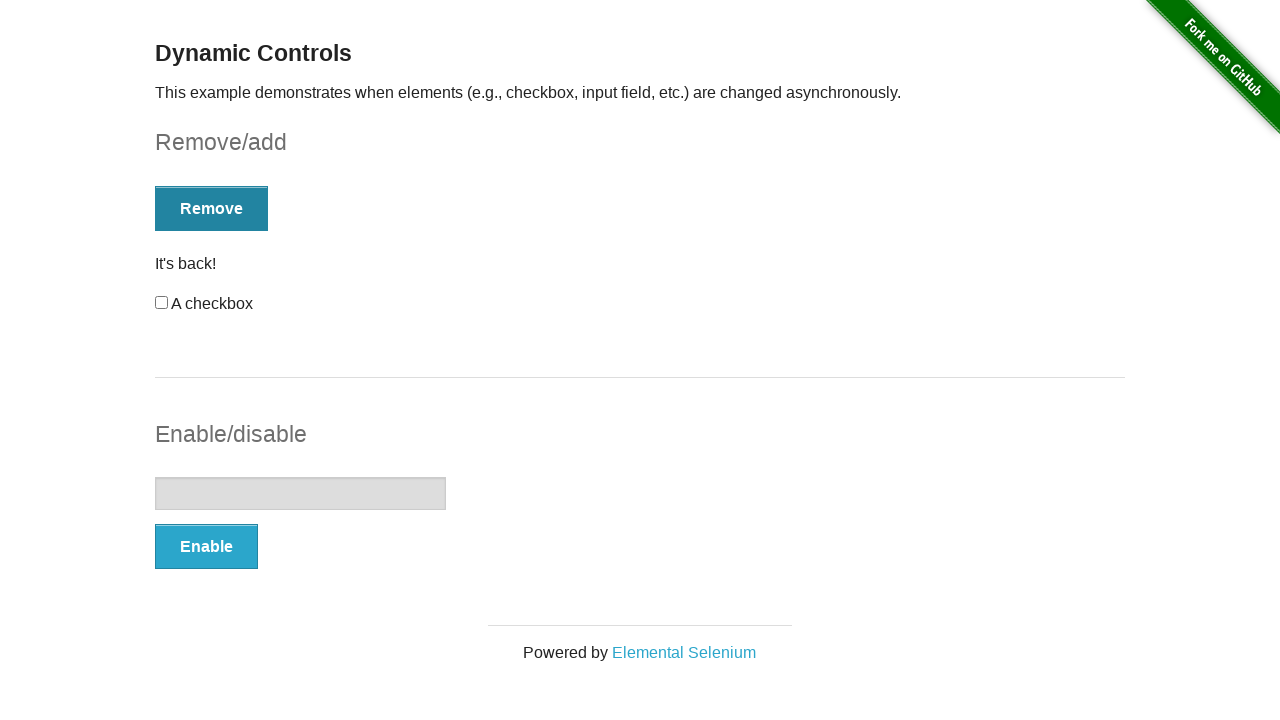

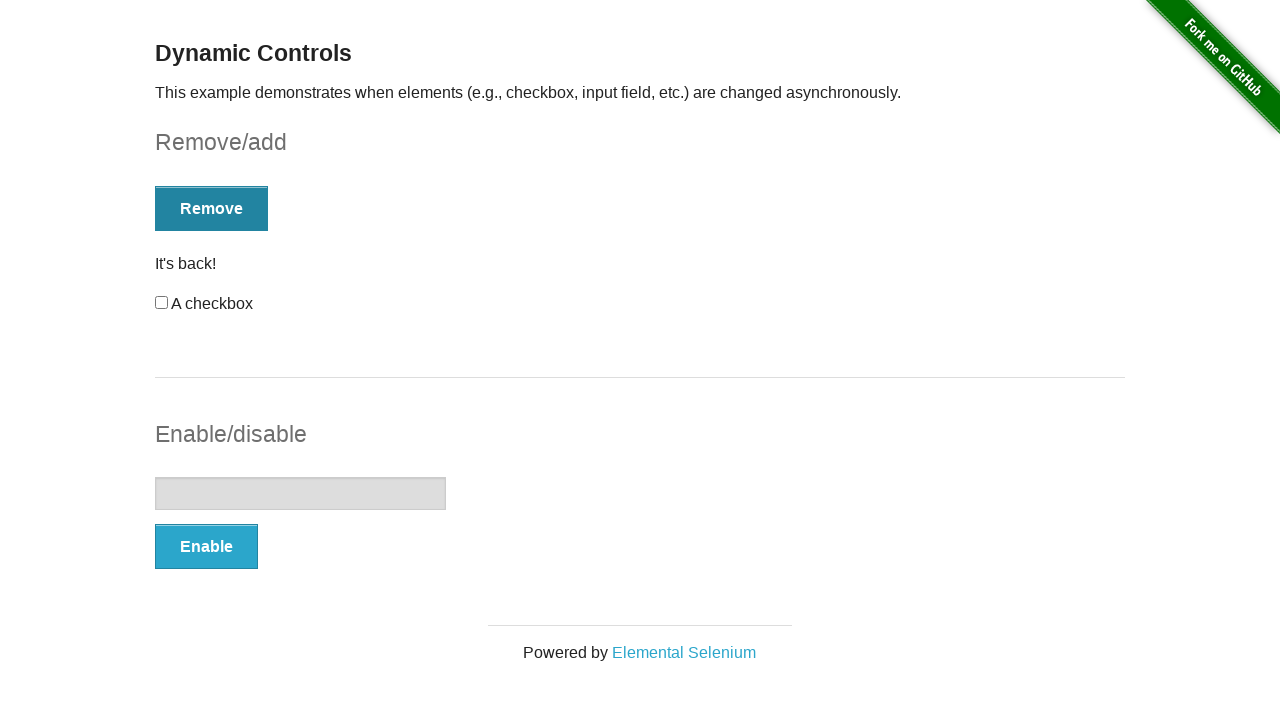